Navigates to OrangeHRM demo site and verifies that the username textbox element is present on the page

Starting URL: http://orangehrm.qedgetech.com/

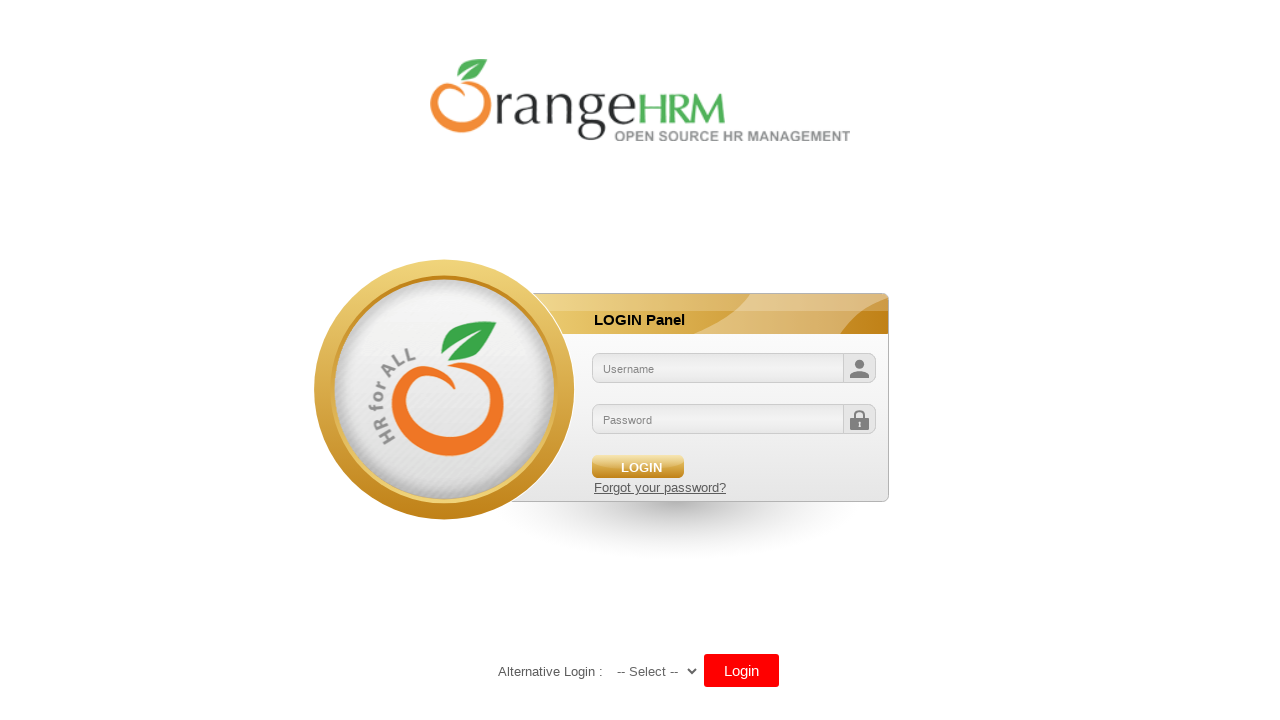

Waited for username textbox element to be present on OrangeHRM login page
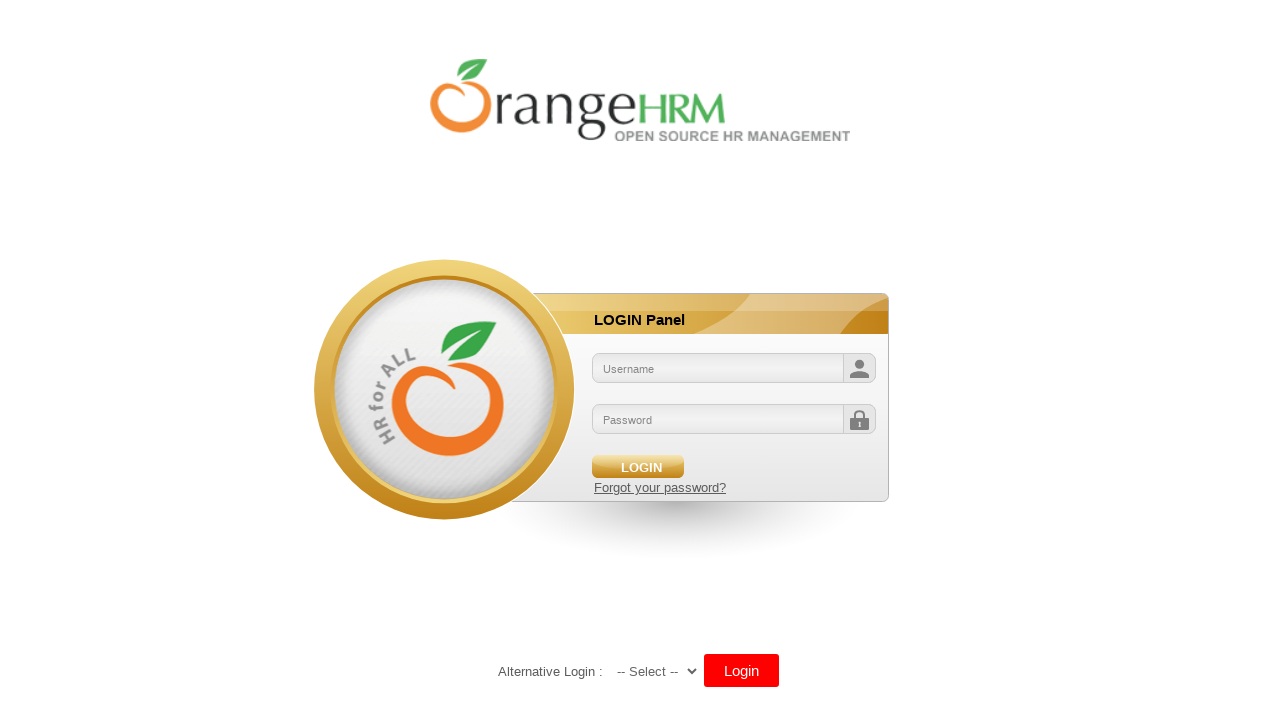

Located username textbox element using CSS selector 'input#txtUsername'
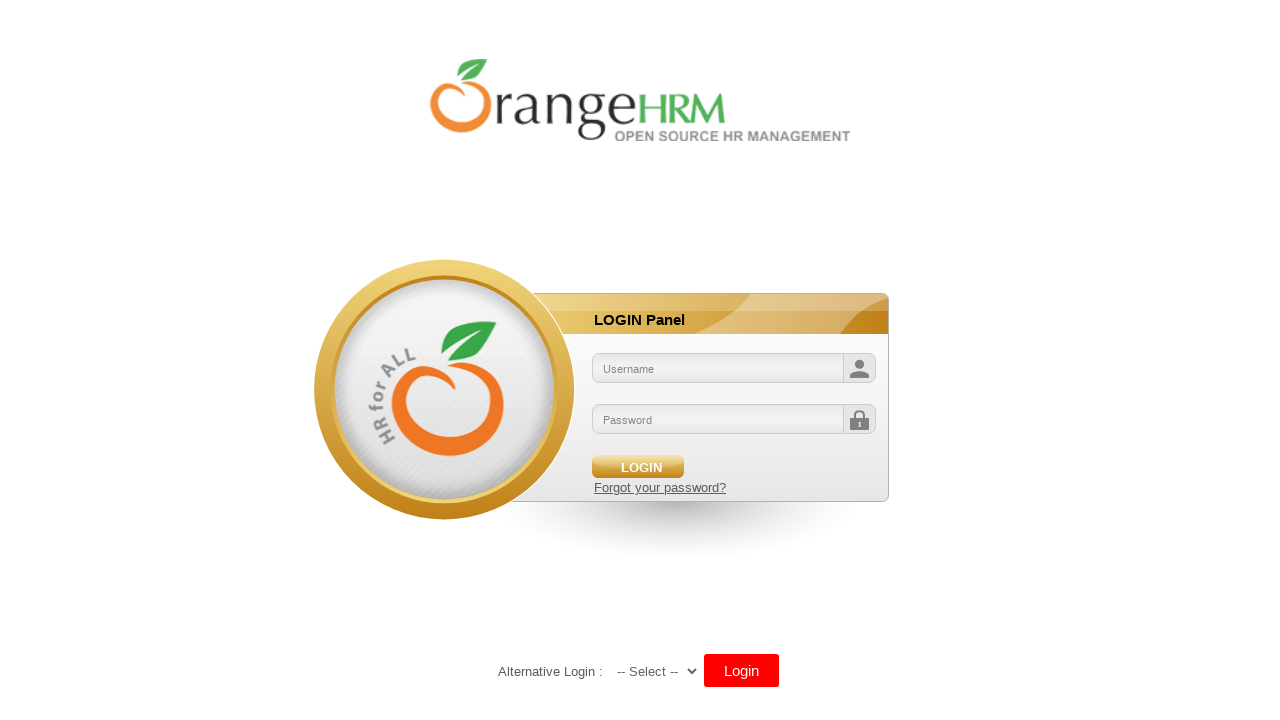

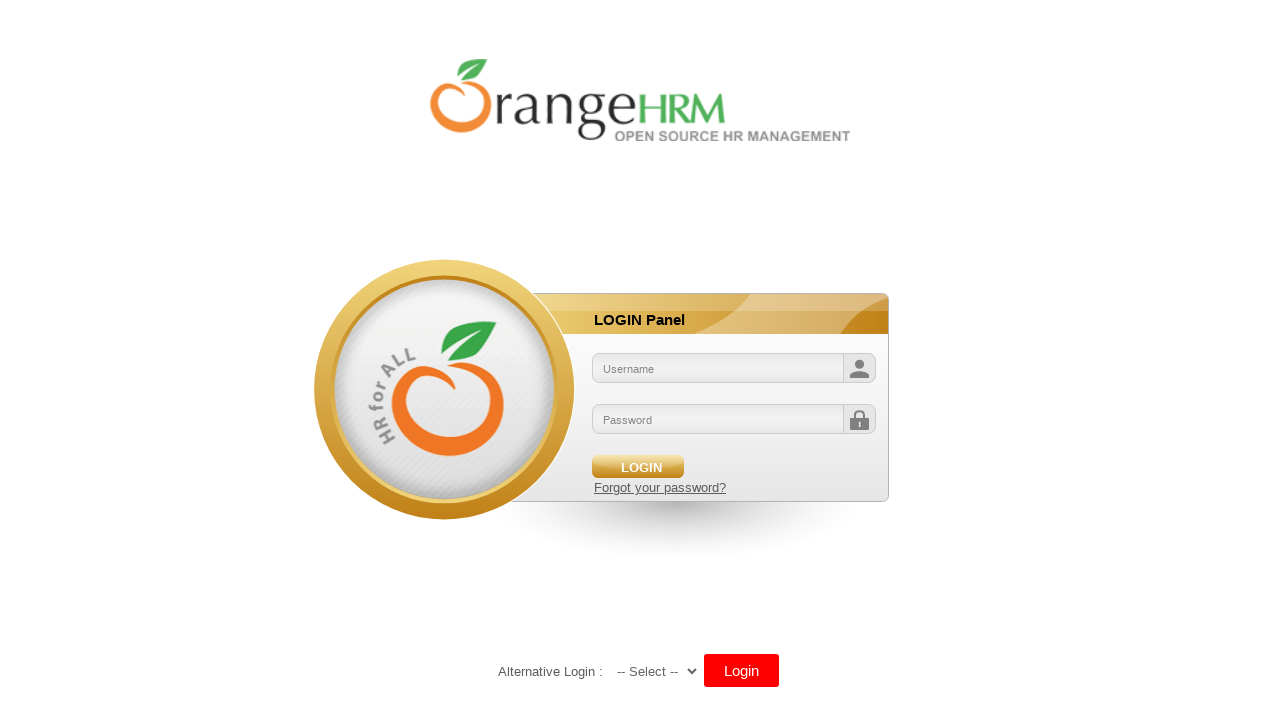